Tests clicking on an "Edit" link on the letcode.in test page

Starting URL: https://letcode.in/test

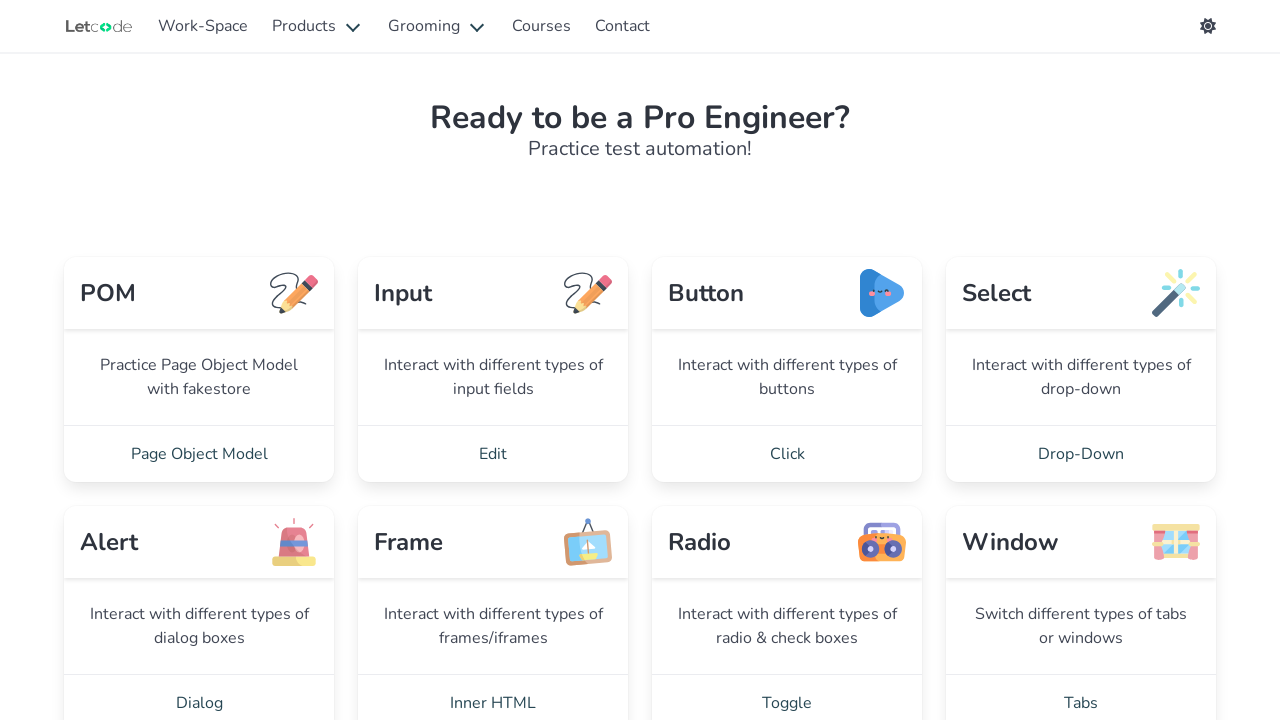

Navigated to letcode.in test page
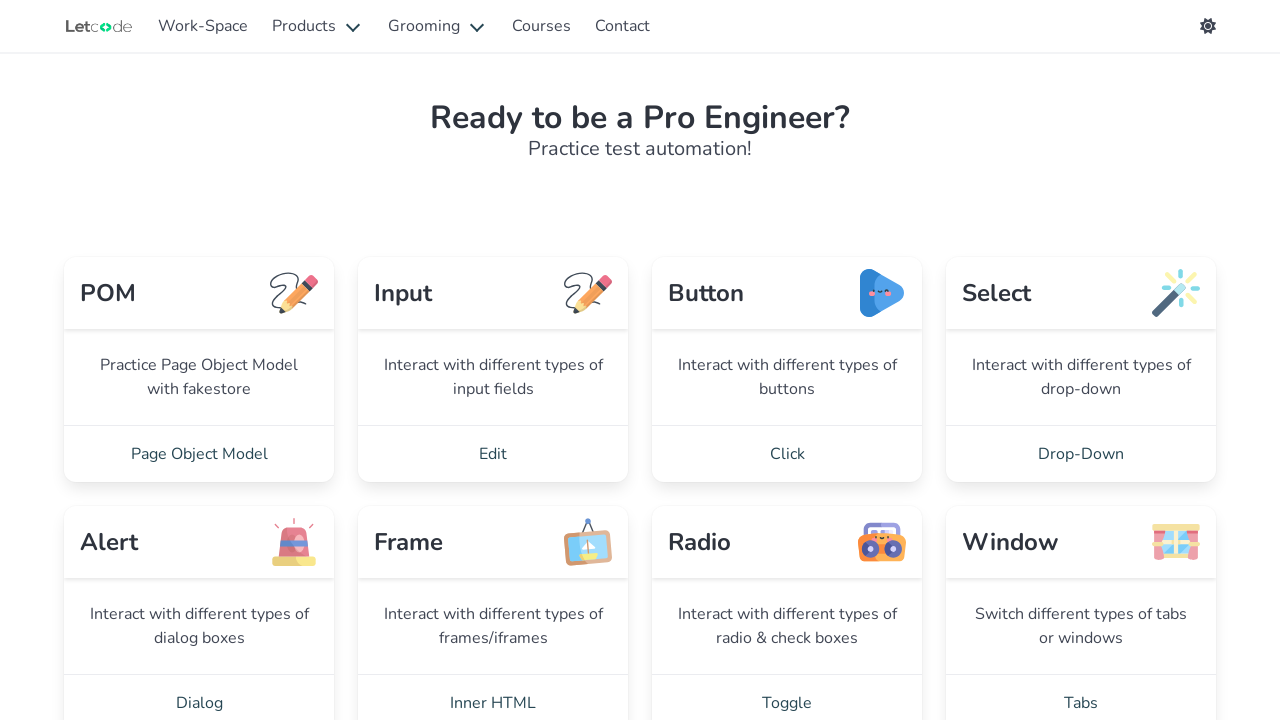

Clicked on the Edit link at (493, 454) on a:text('Edit')
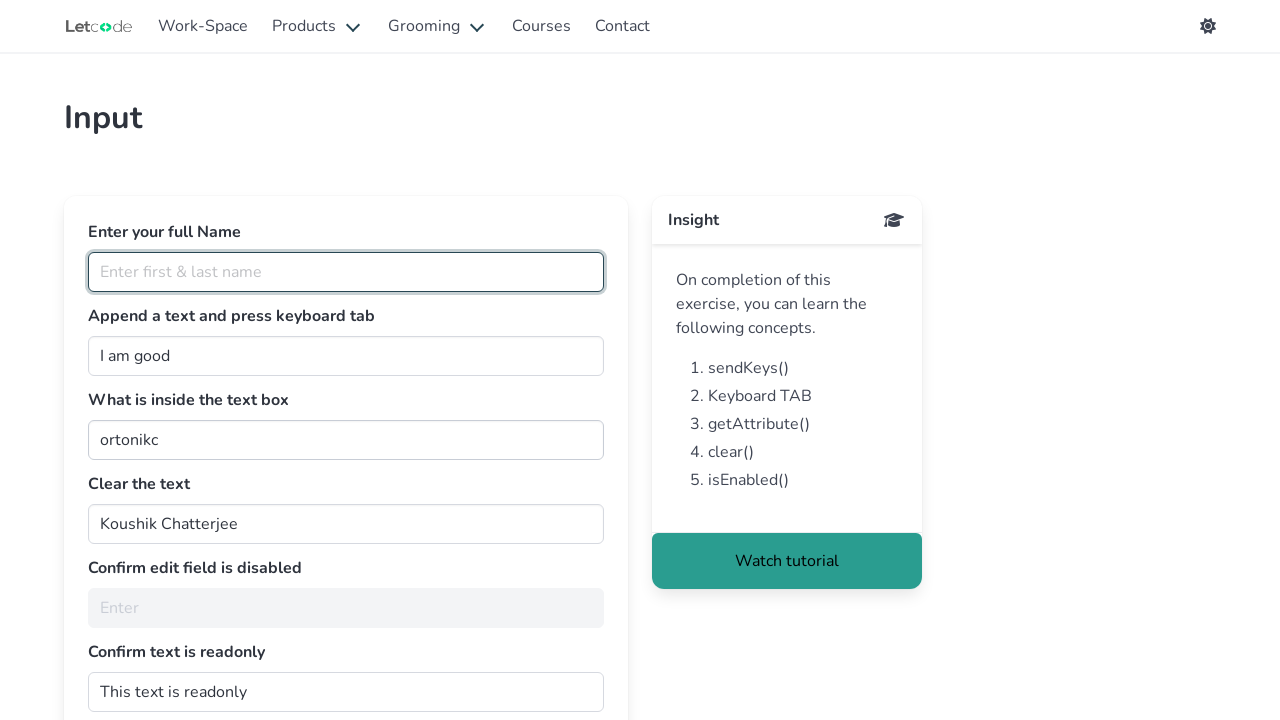

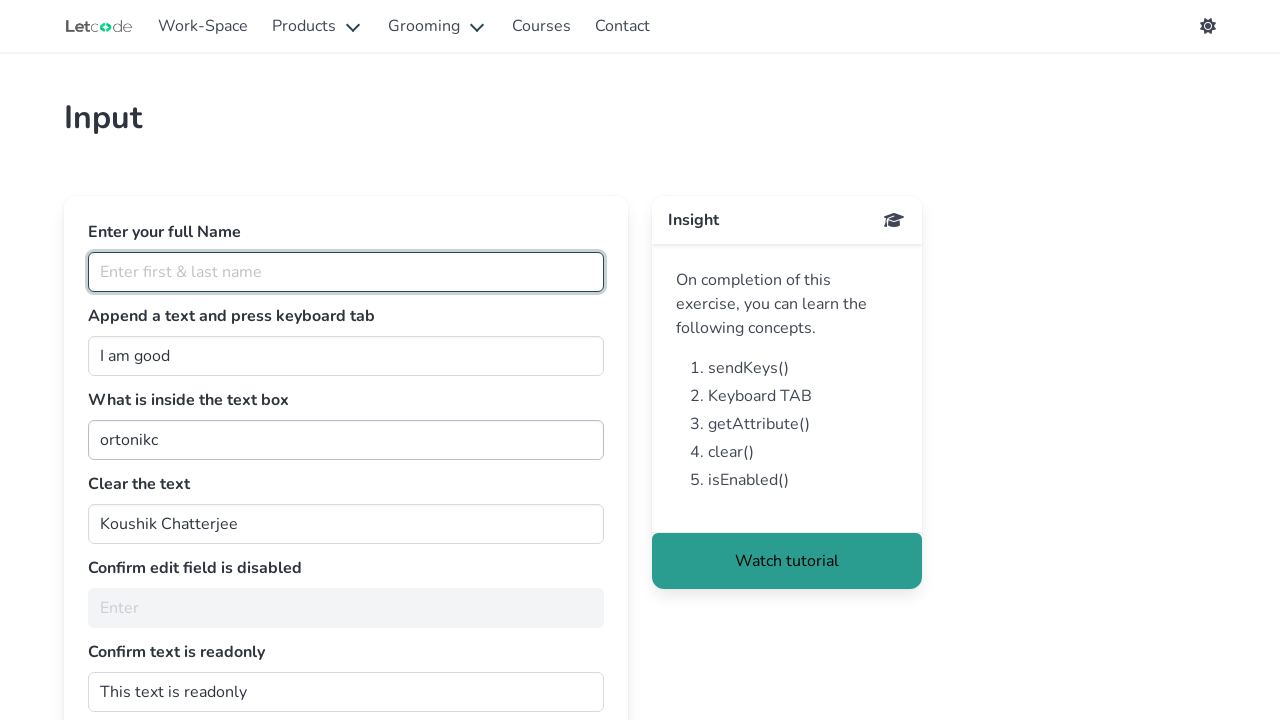